Navigates to the About Me page by clicking the navigation link and verifies the page title

Starting URL: https://fredricki.github.io

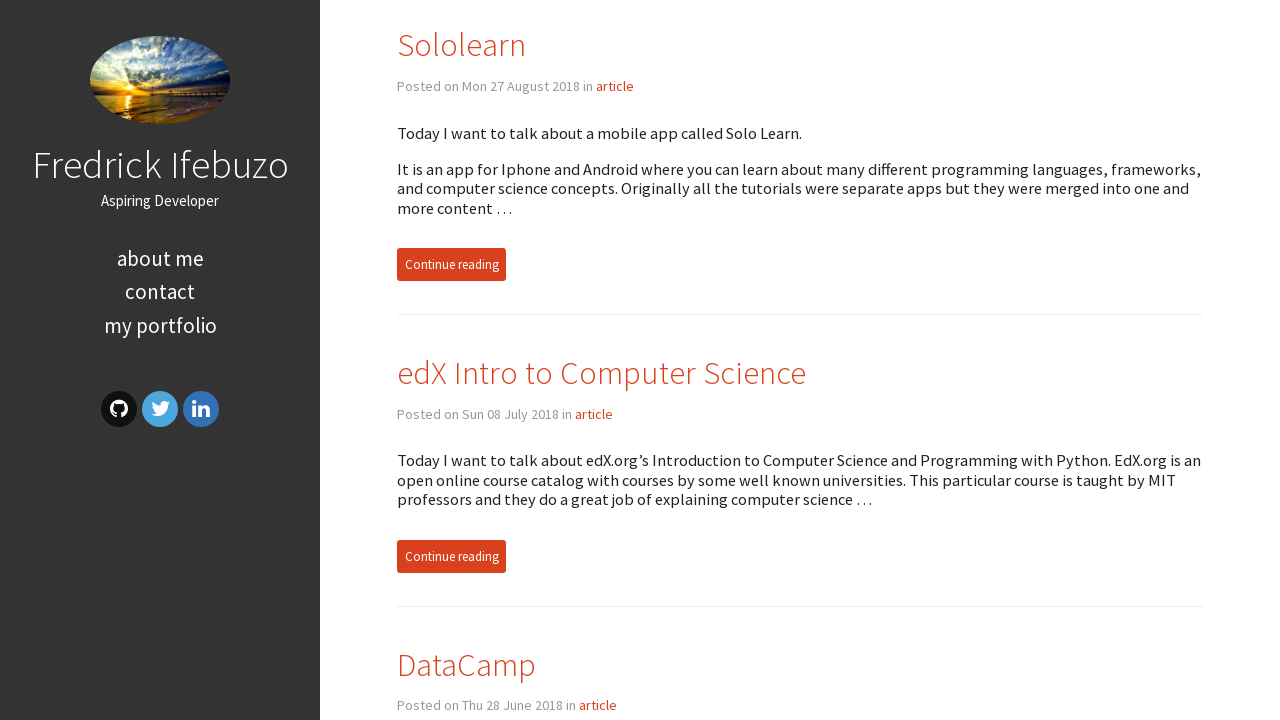

Clicked About Me link in navigation at (160, 259) on xpath=/html/body/aside/div/nav/ul/li[1]/a
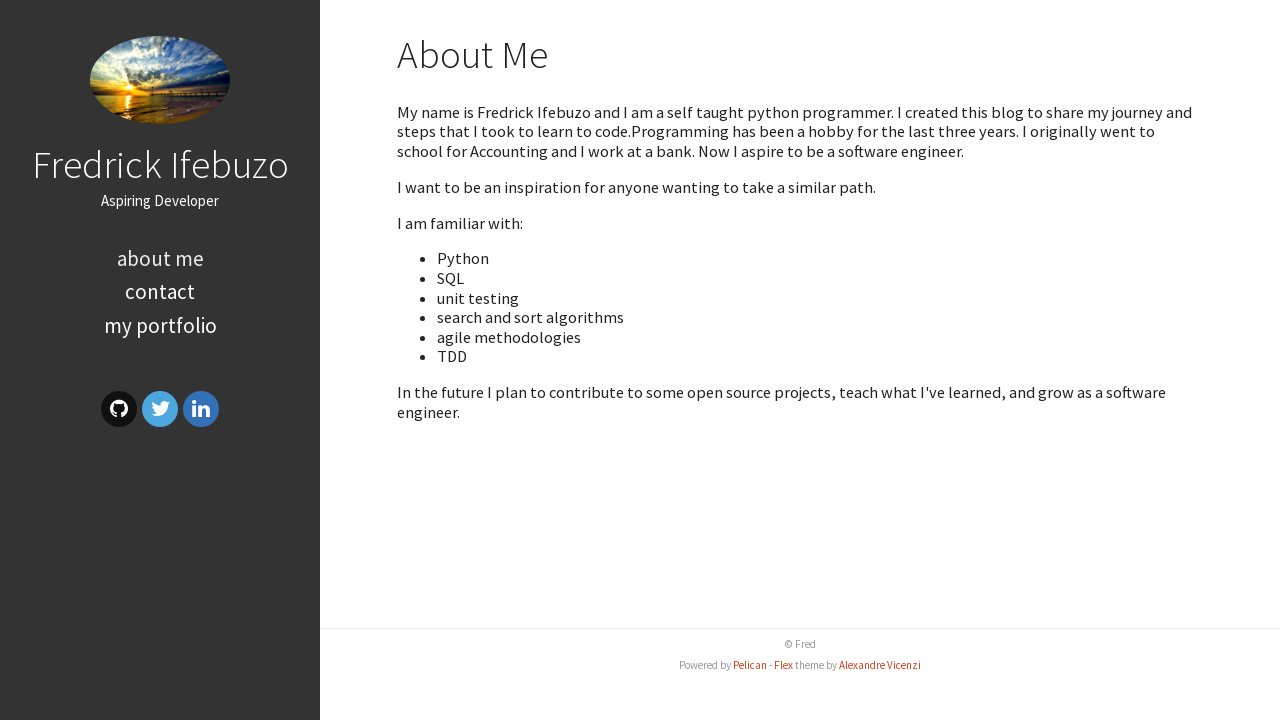

Verified page title is 'Programming to Learn – About Me'
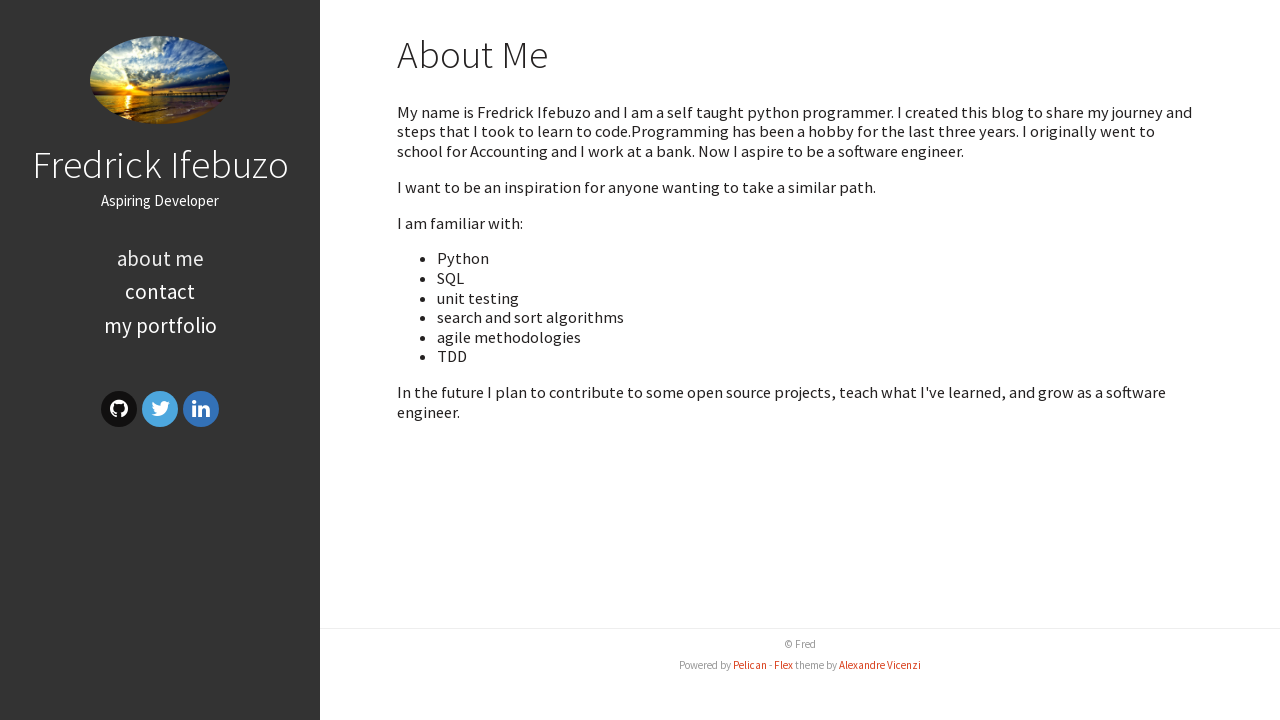

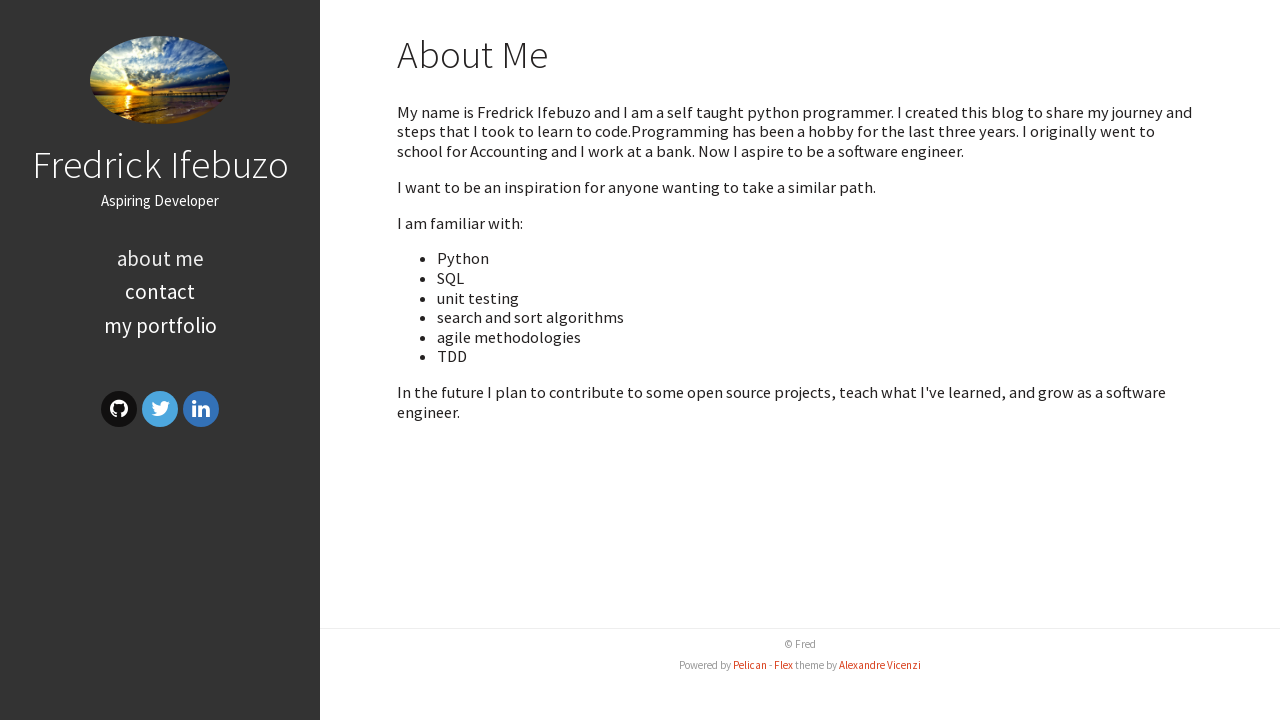